Navigates to the Key Presses page and tests keyboard input by pressing the TAB key

Starting URL: https://the-internet.herokuapp.com

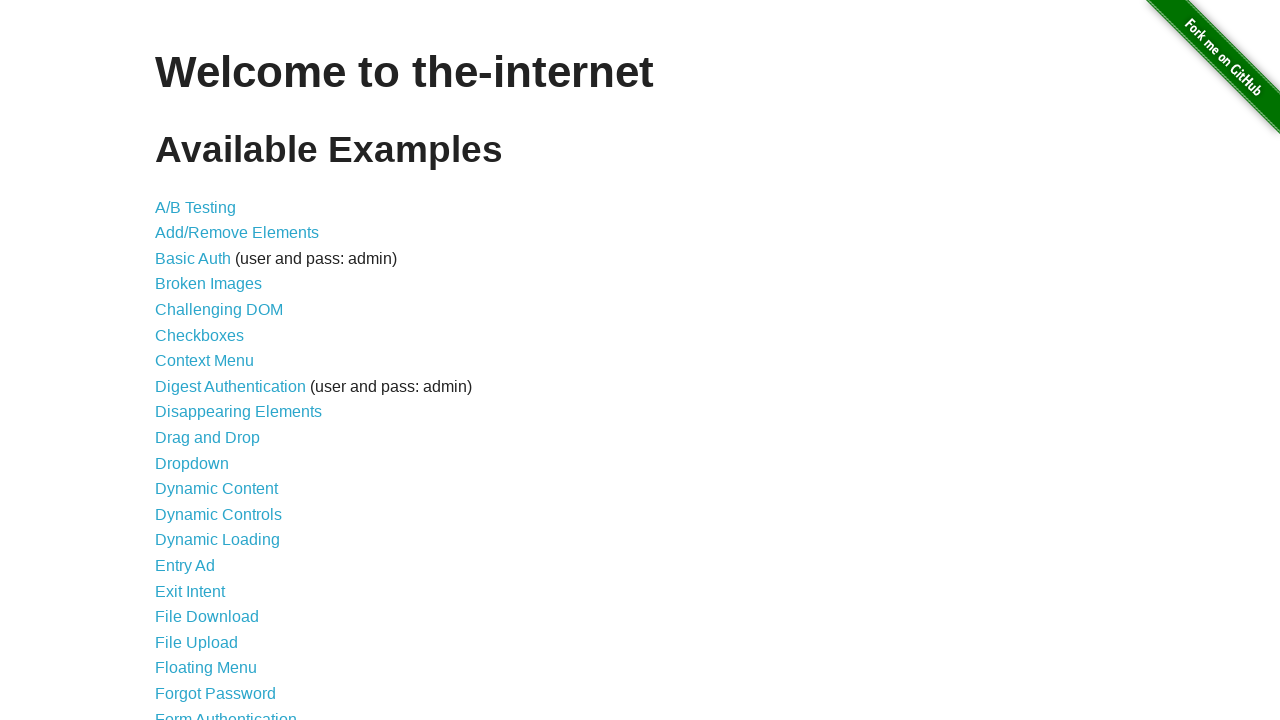

Clicked on Key Presses link at (200, 360) on text=Key Presses
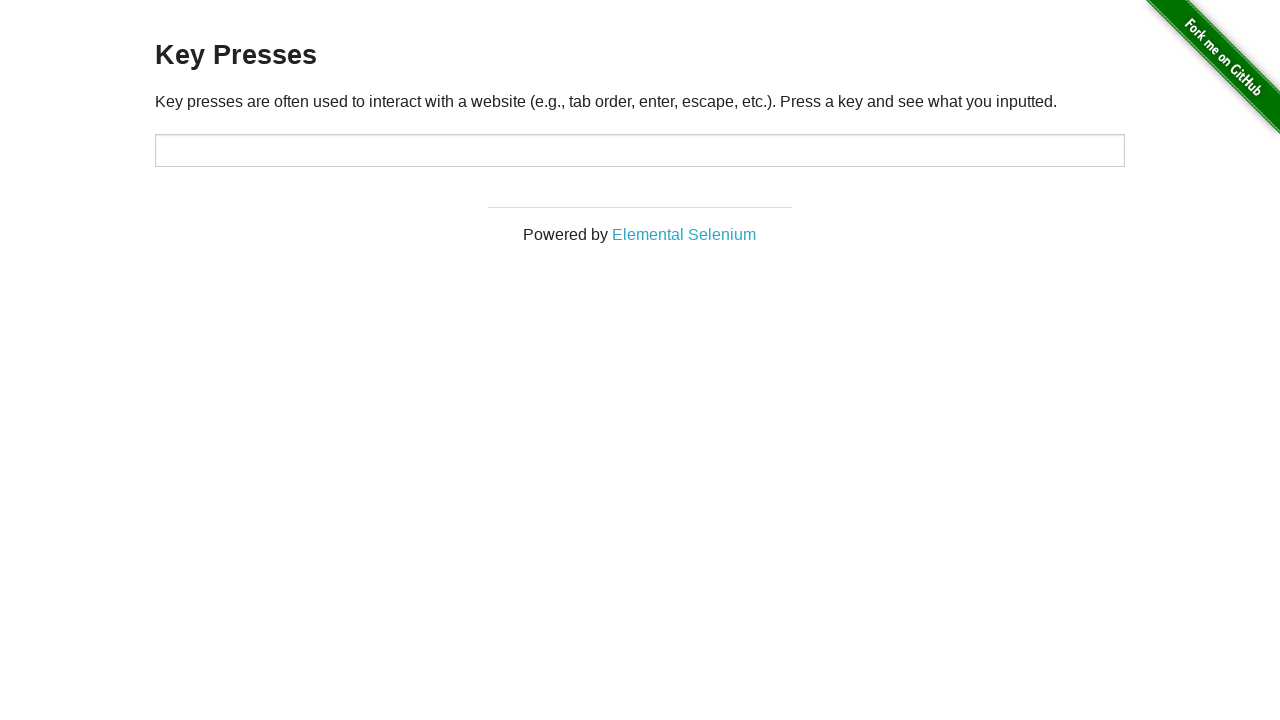

Key Presses page loaded
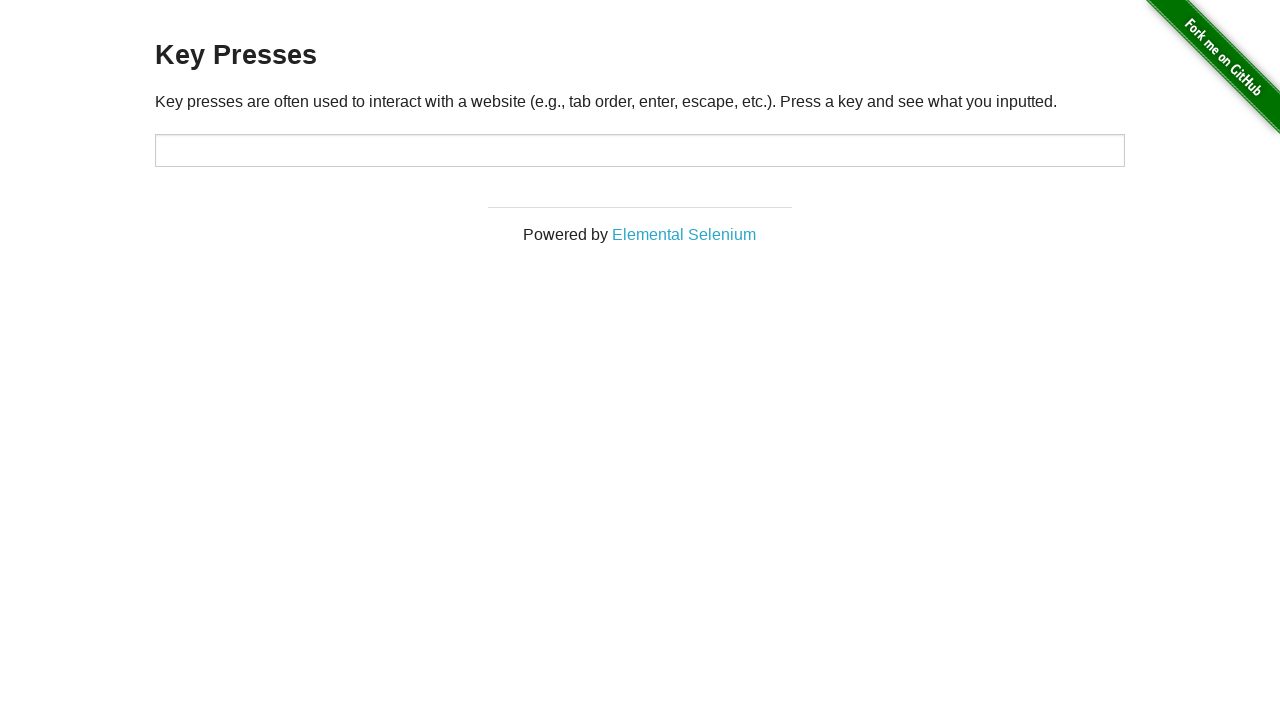

Verified page heading is 'Key Presses'
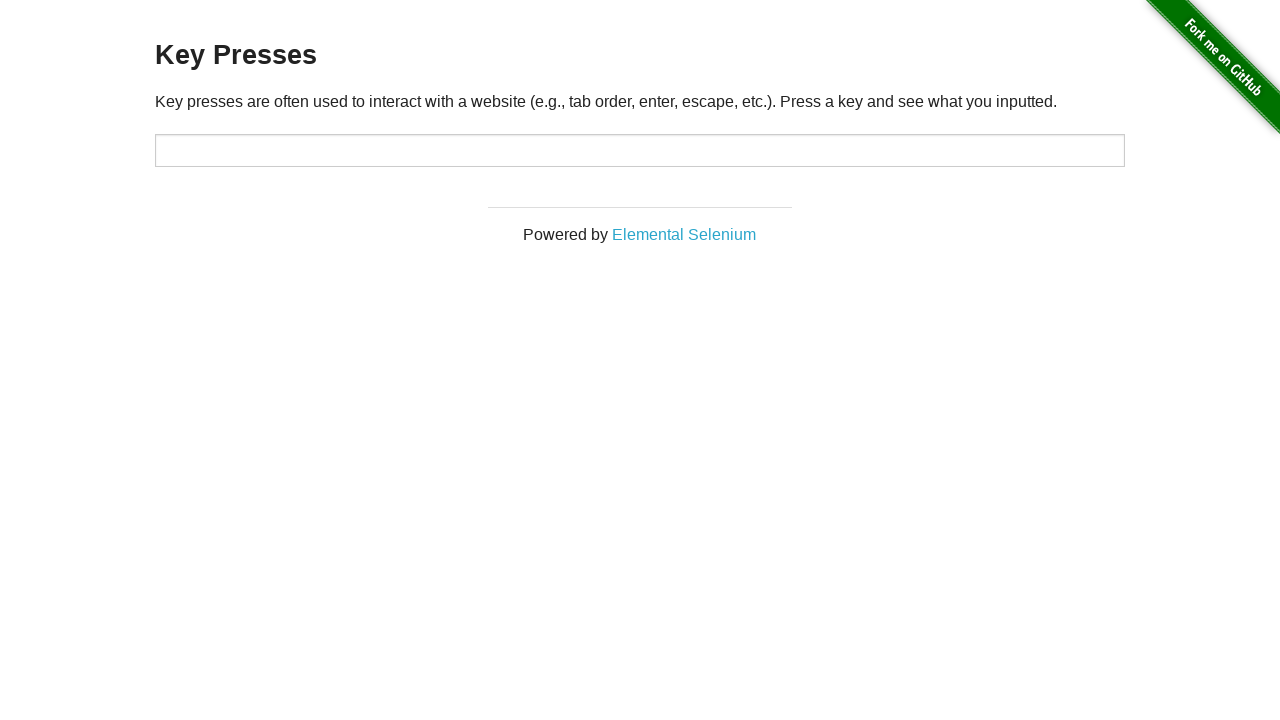

Verified text input field is visible
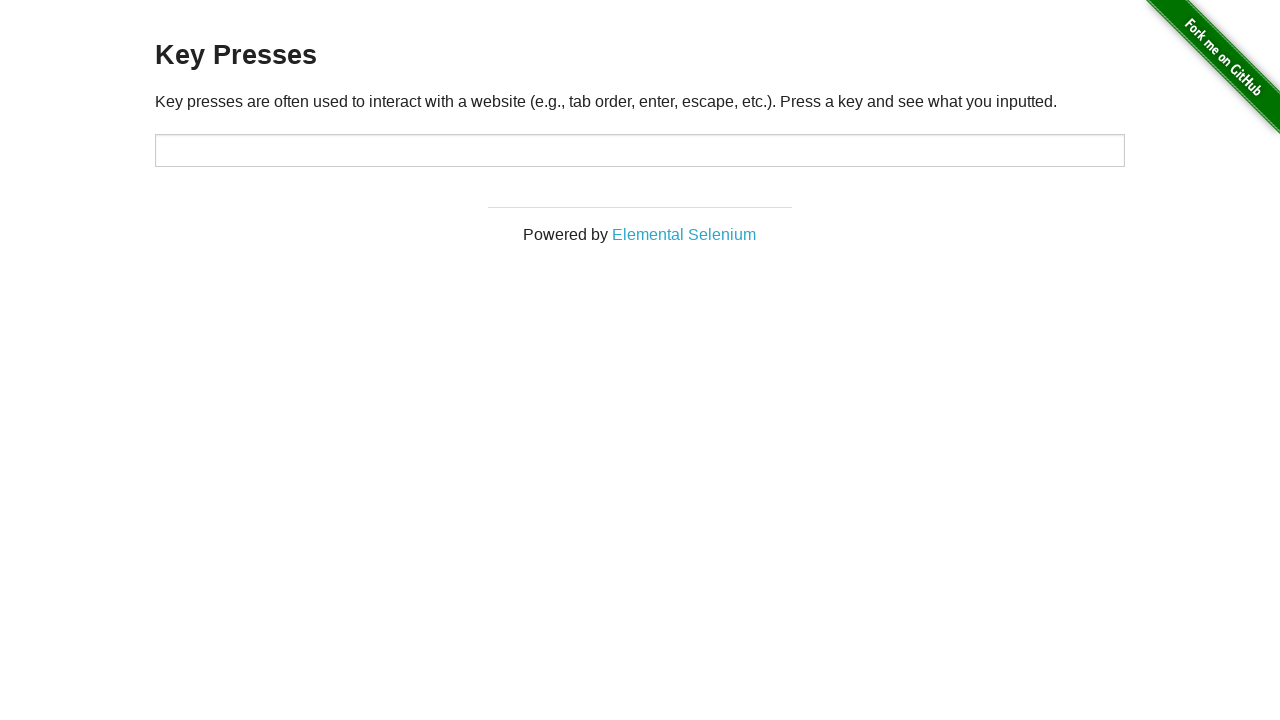

Pressed TAB key in text input field on input[type='text']
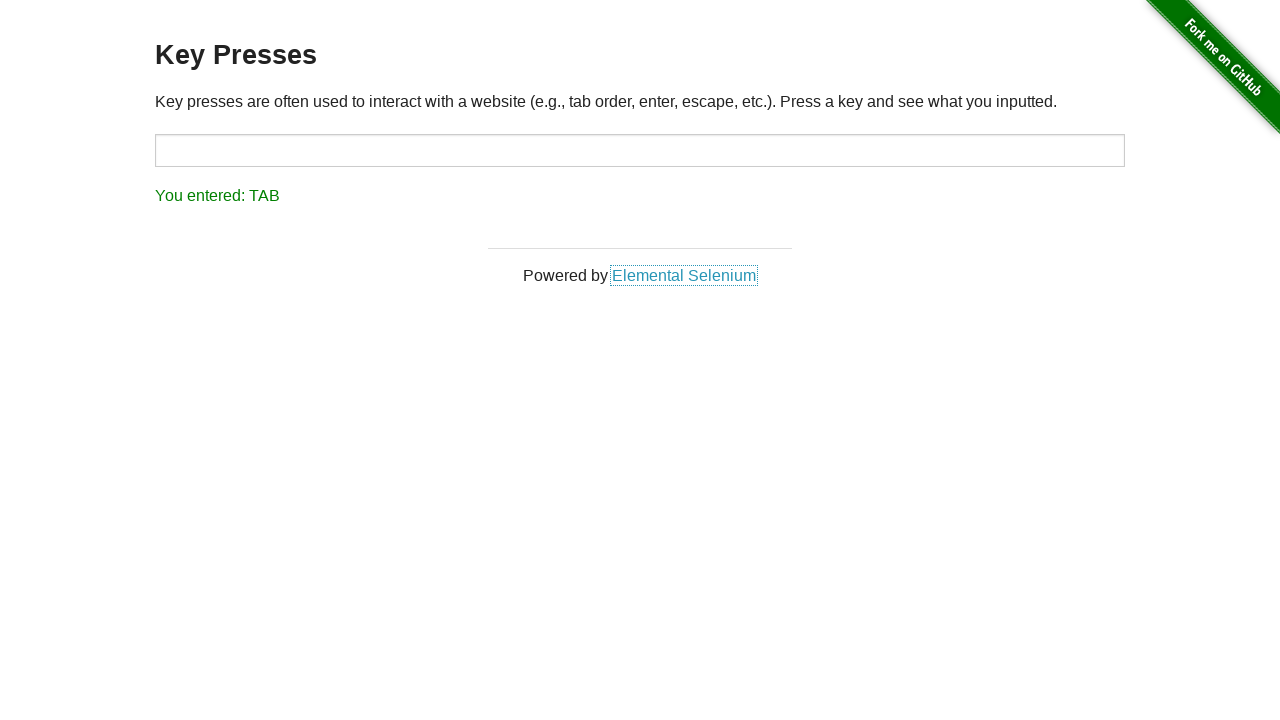

Verified result text shows 'You entered: TAB'
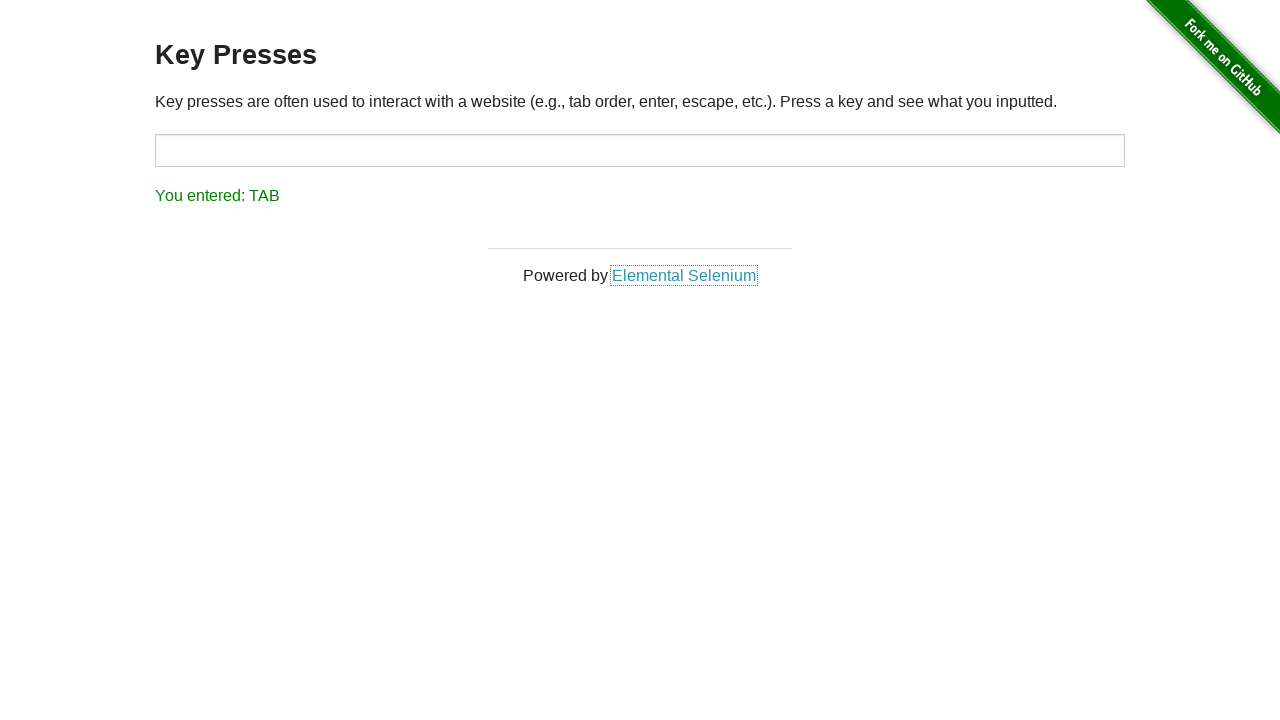

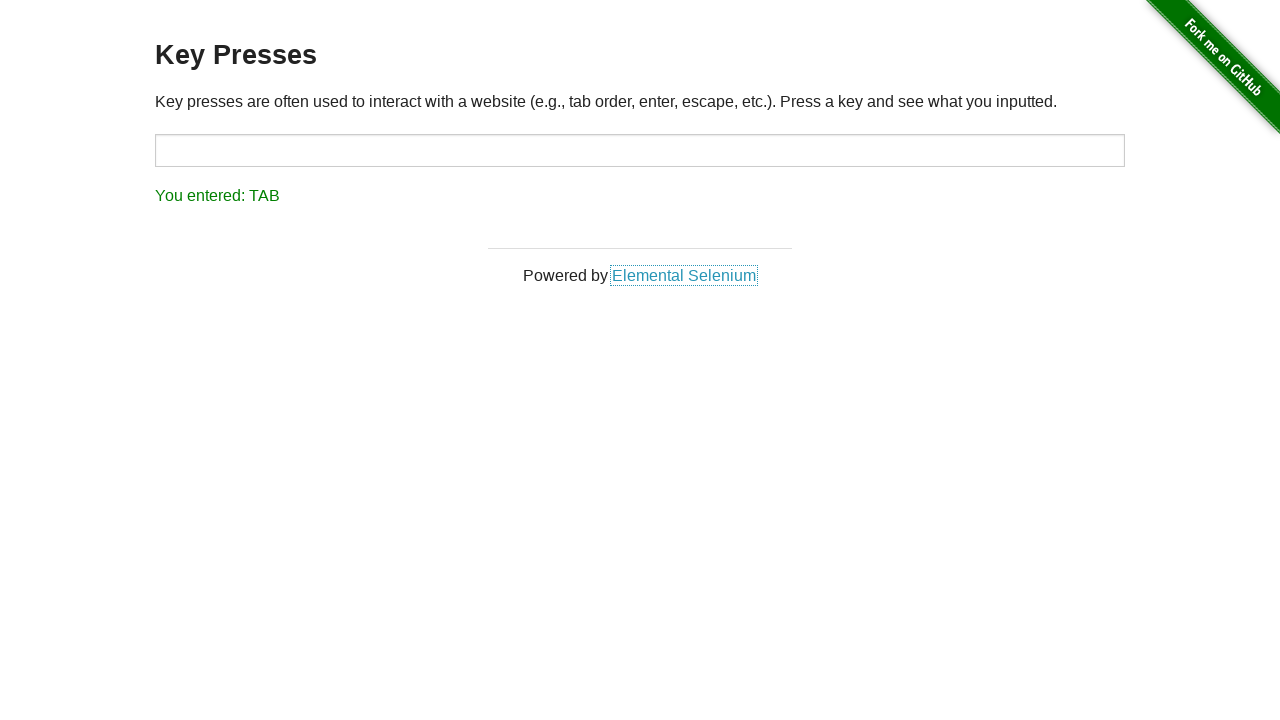